Tests an e-commerce grocery cart workflow by adding multiple vegetables to cart, proceeding to checkout, and applying a promo code to verify the discount is applied successfully.

Starting URL: https://rahulshettyacademy.com/seleniumPractise/#/

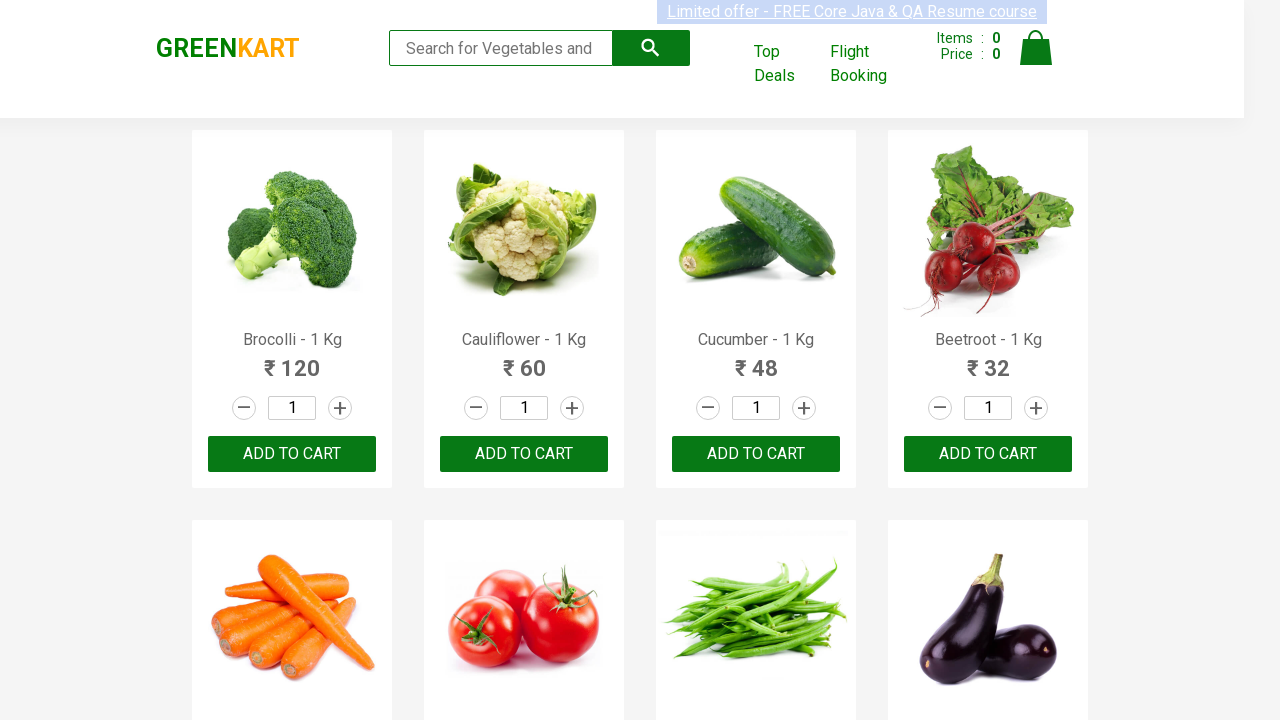

Waited for product names to load on the page
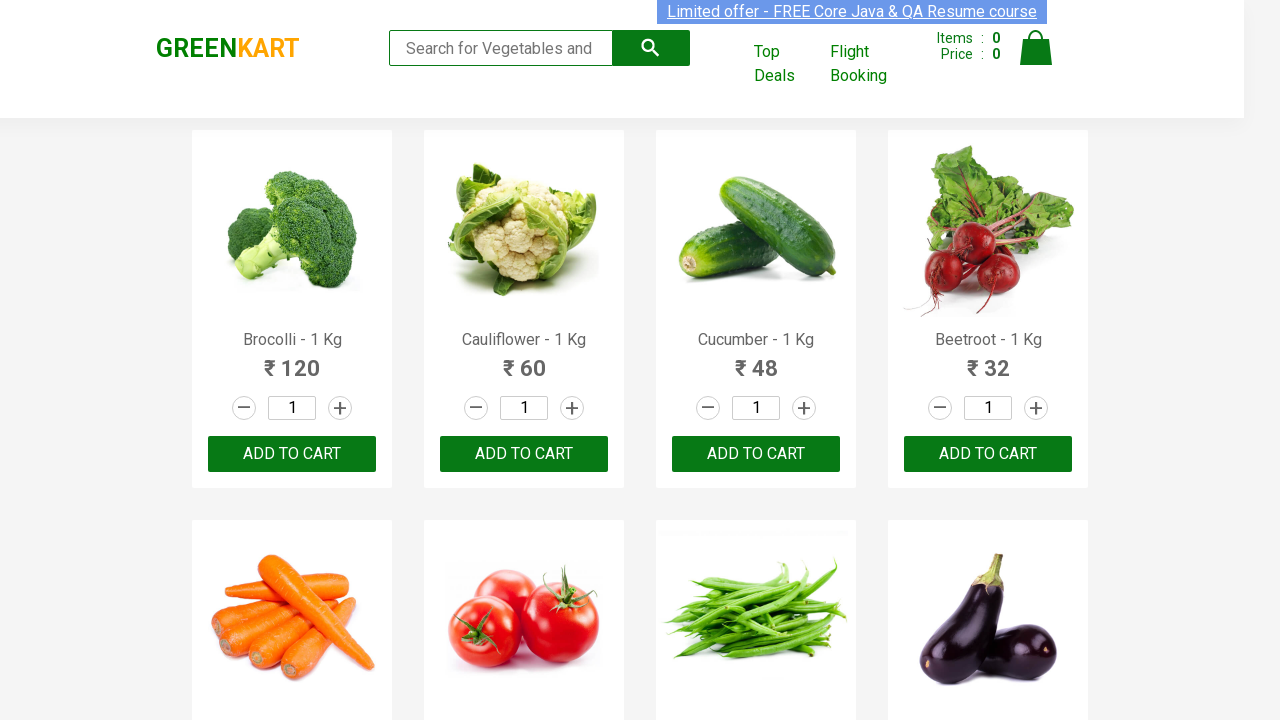

Retrieved all product name elements from the page
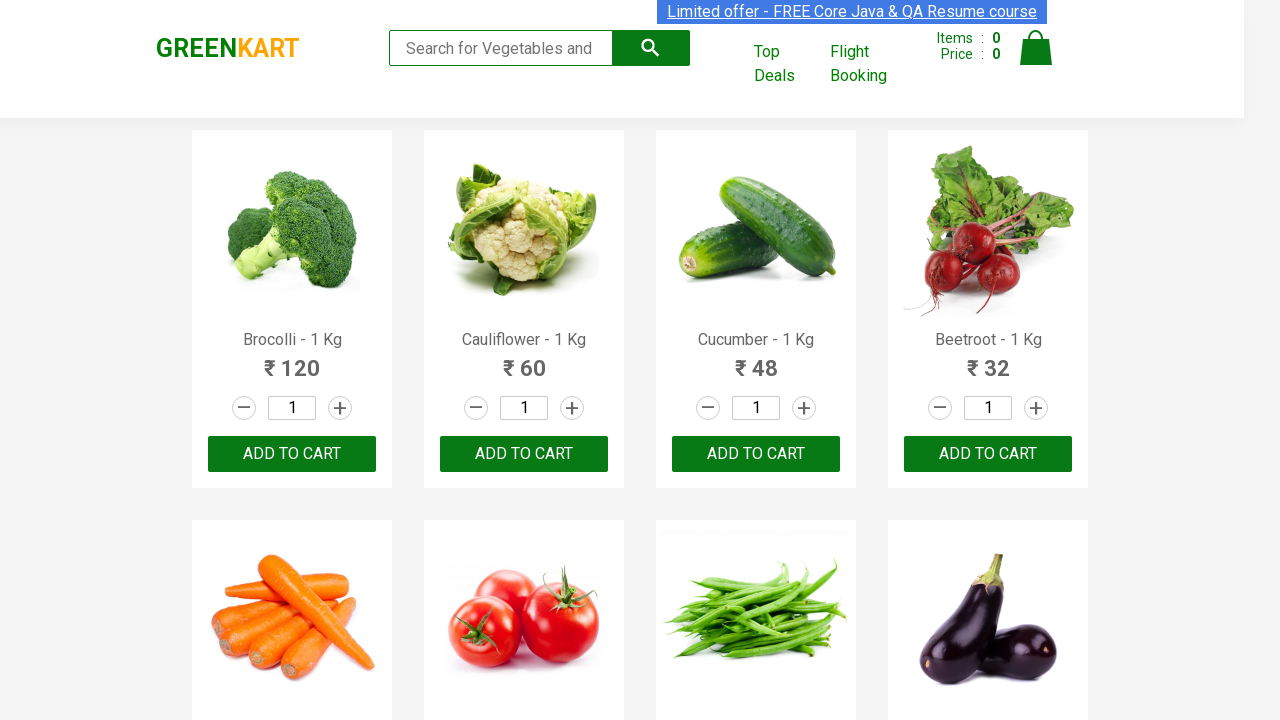

Retrieved all 'Add to Cart' buttons from the page
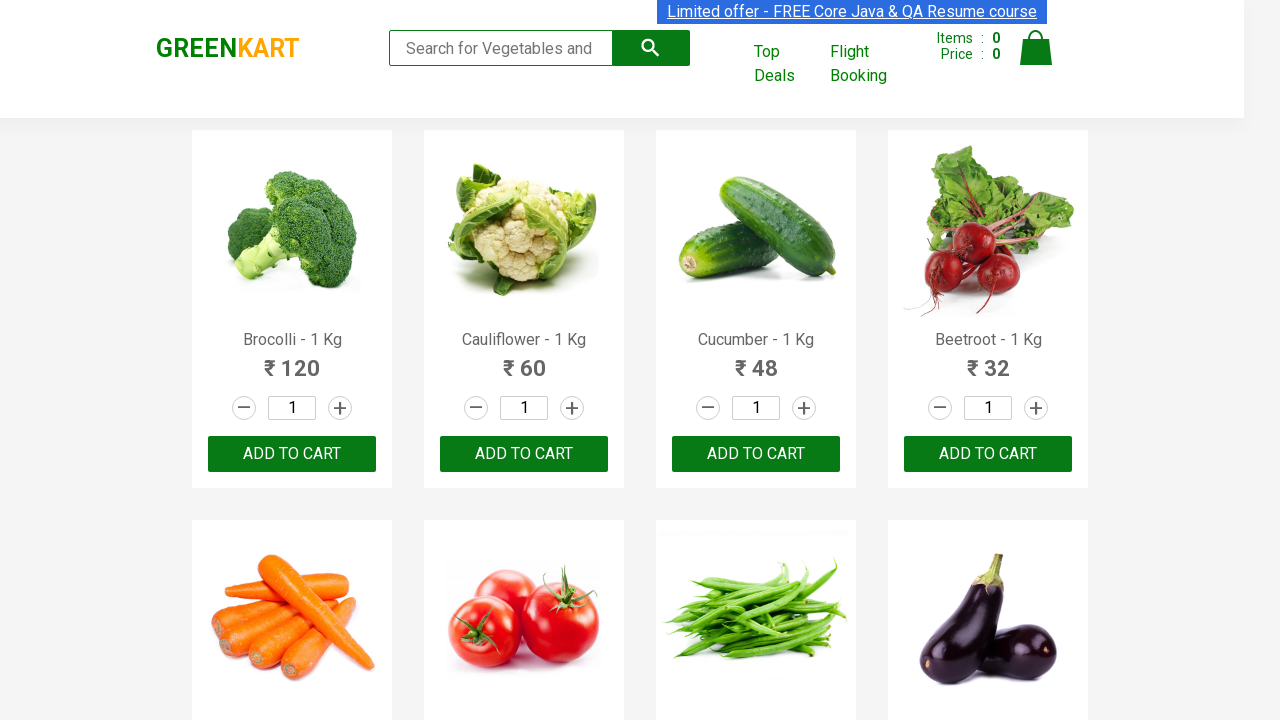

Added 'Brocolli' to cart (1/6) at (292, 454) on div.product-action button >> nth=0
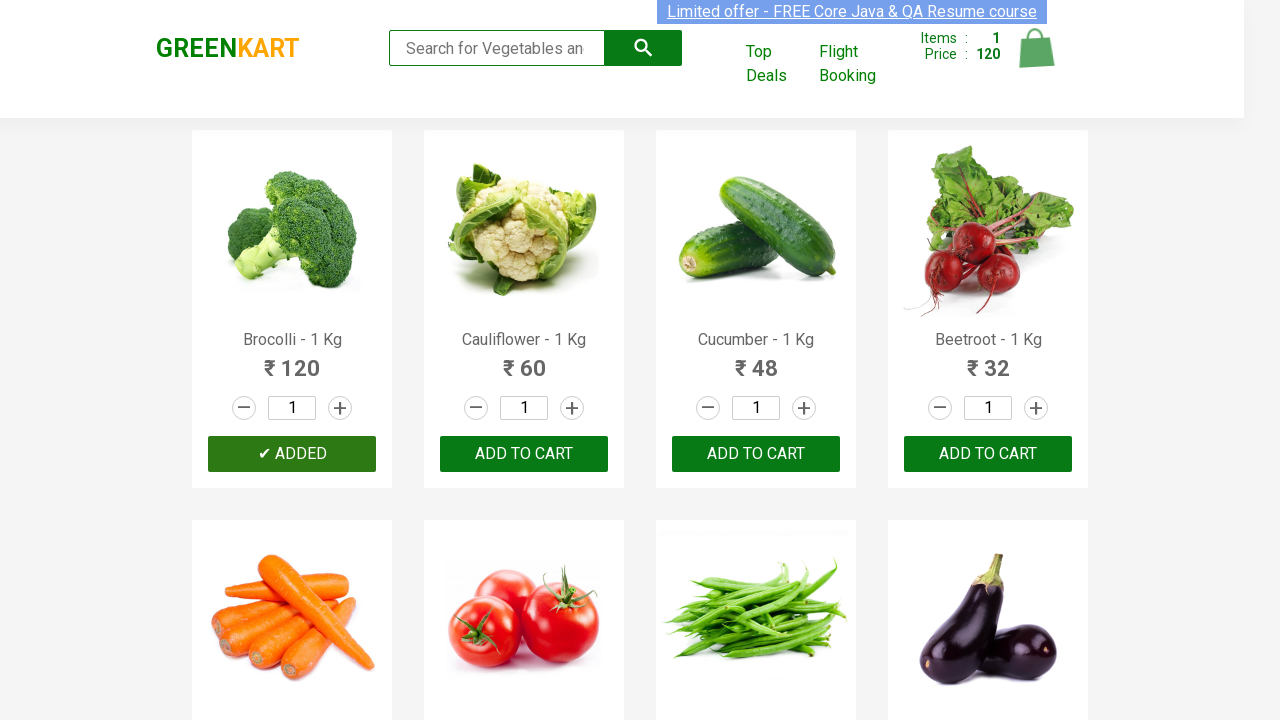

Added 'Cucumber' to cart (2/6) at (756, 454) on div.product-action button >> nth=2
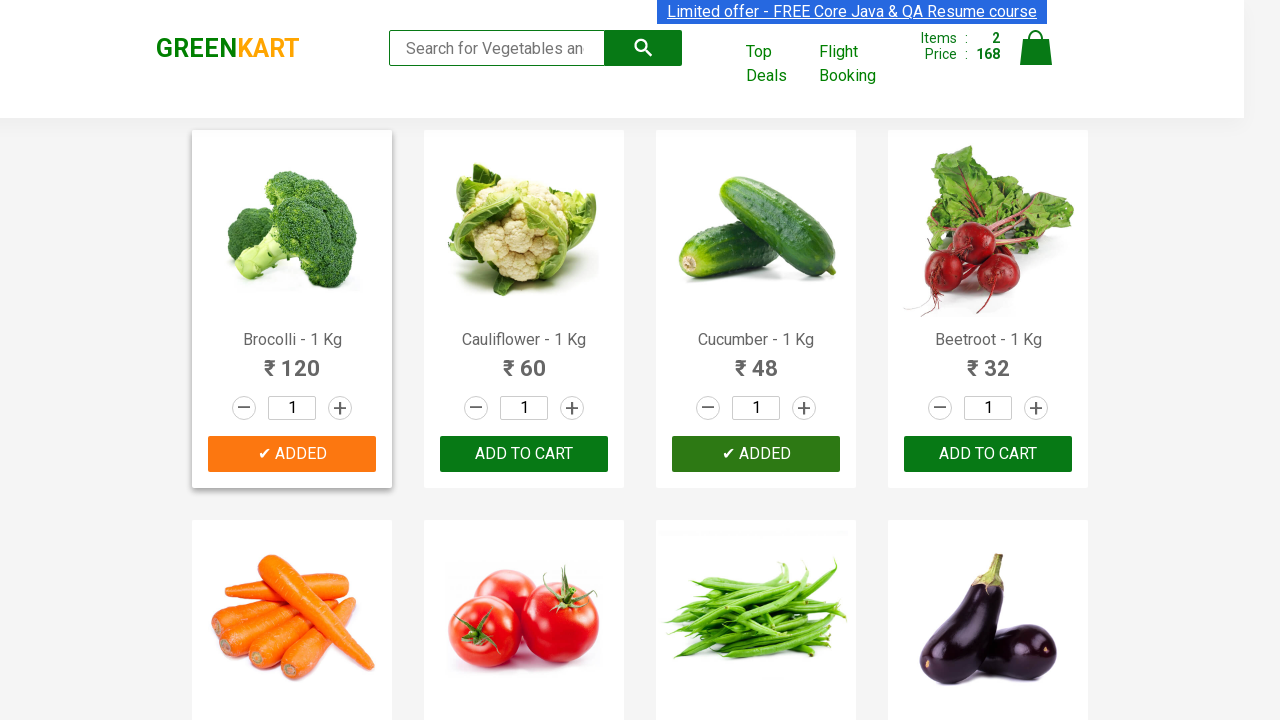

Added 'Beetroot' to cart (3/6) at (988, 454) on div.product-action button >> nth=3
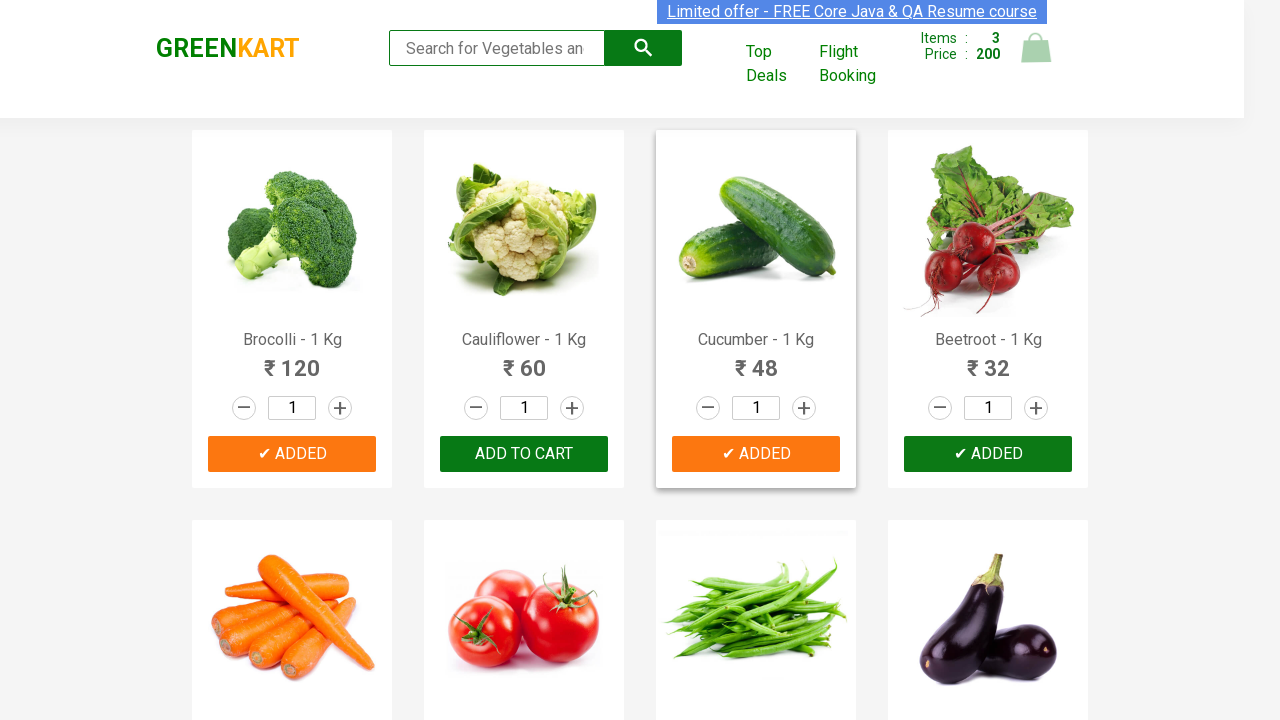

Added 'Beans' to cart (4/6) at (756, 360) on div.product-action button >> nth=6
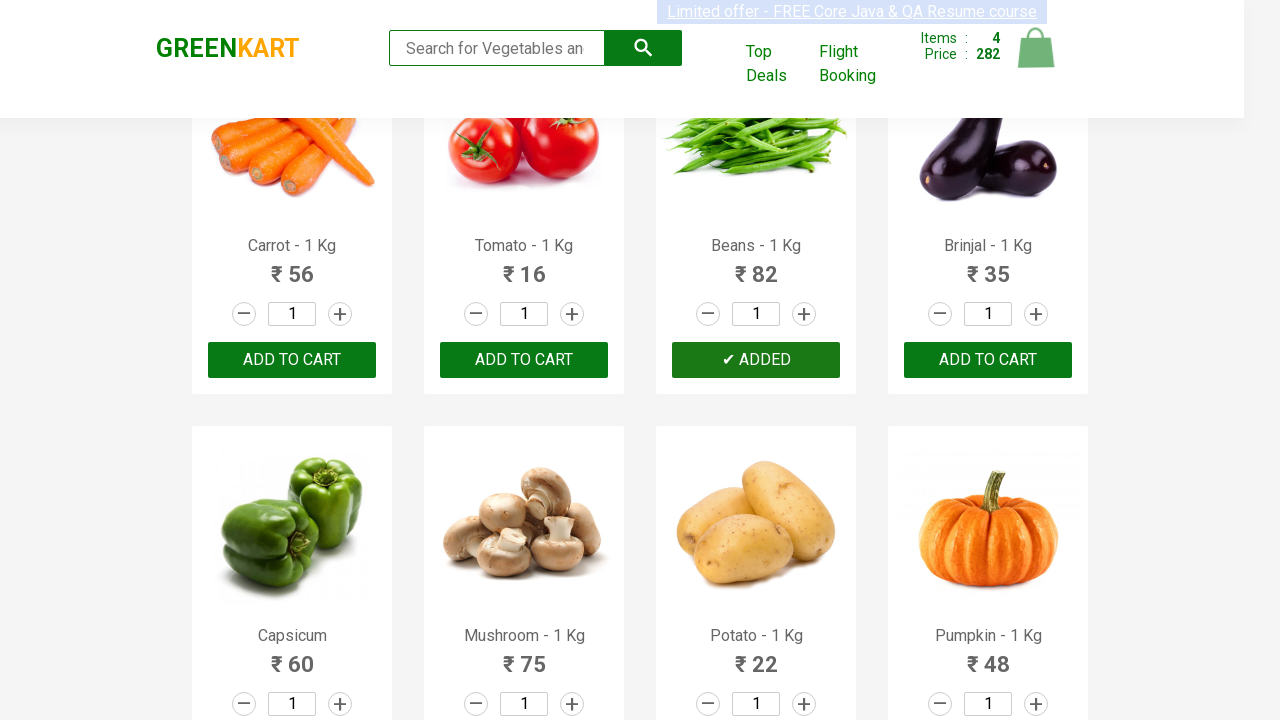

Added 'Potato' to cart (5/6) at (756, 360) on div.product-action button >> nth=10
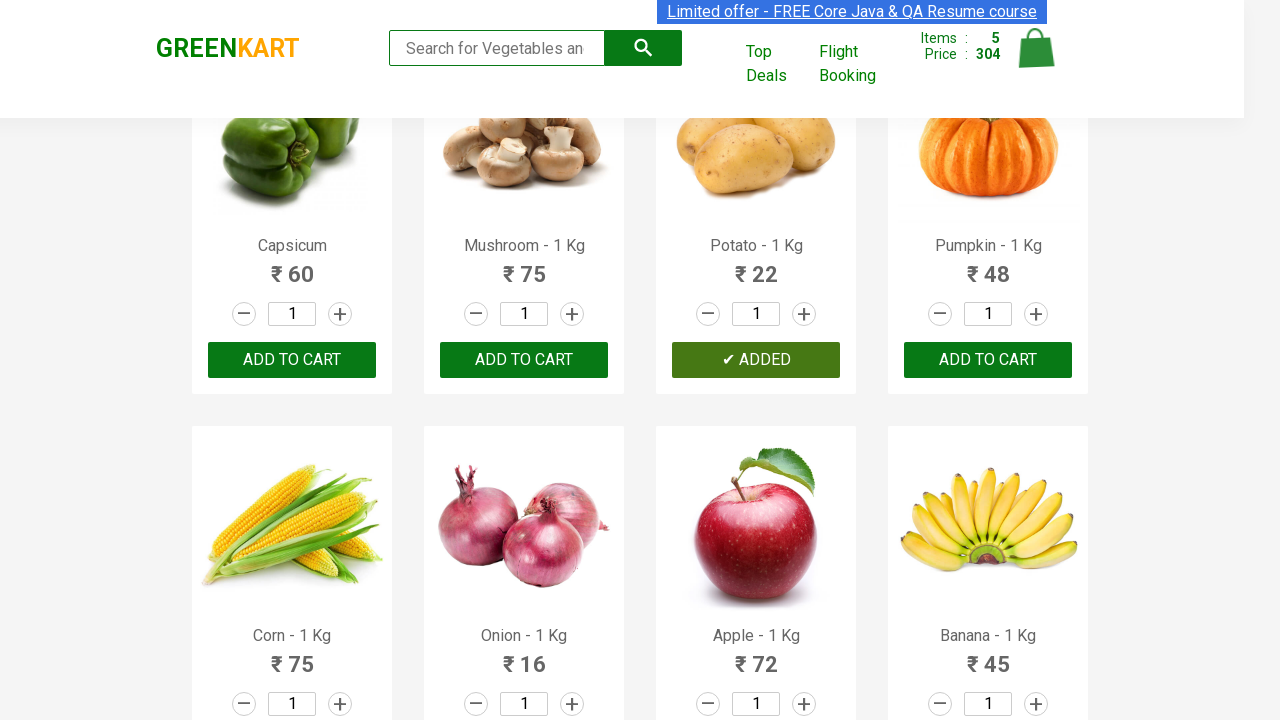

Added 'Pumpkin' to cart (6/6) at (988, 360) on div.product-action button >> nth=11
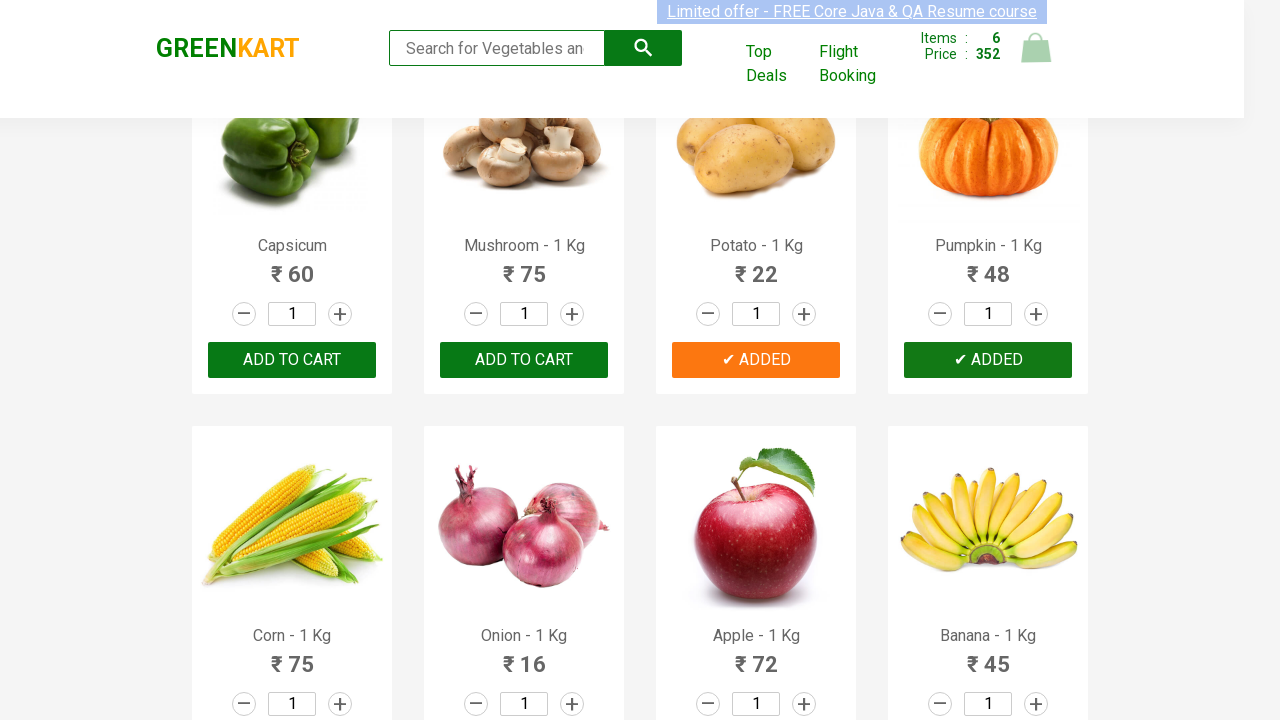

Clicked cart icon to view shopping cart at (1036, 59) on .cart-icon
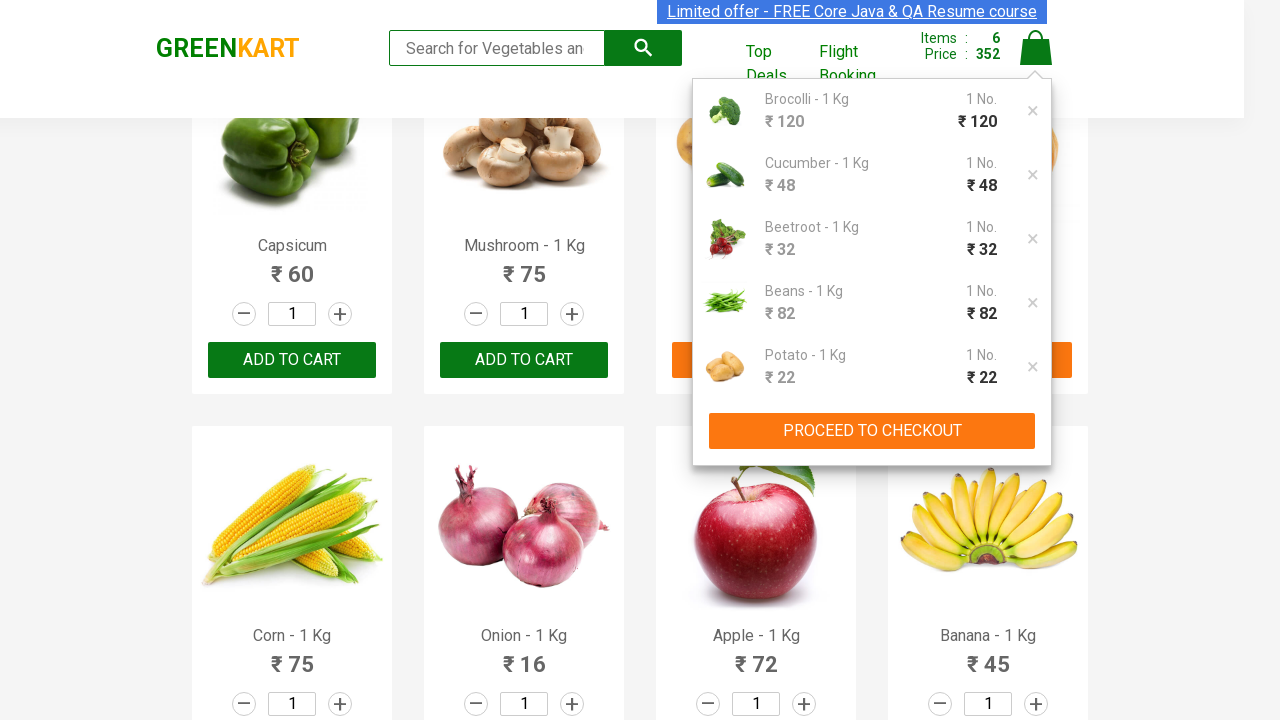

Clicked 'PROCEED TO CHECKOUT' button to advance to checkout page at (872, 431) on button:has-text('PROCEED TO CHECKOUT')
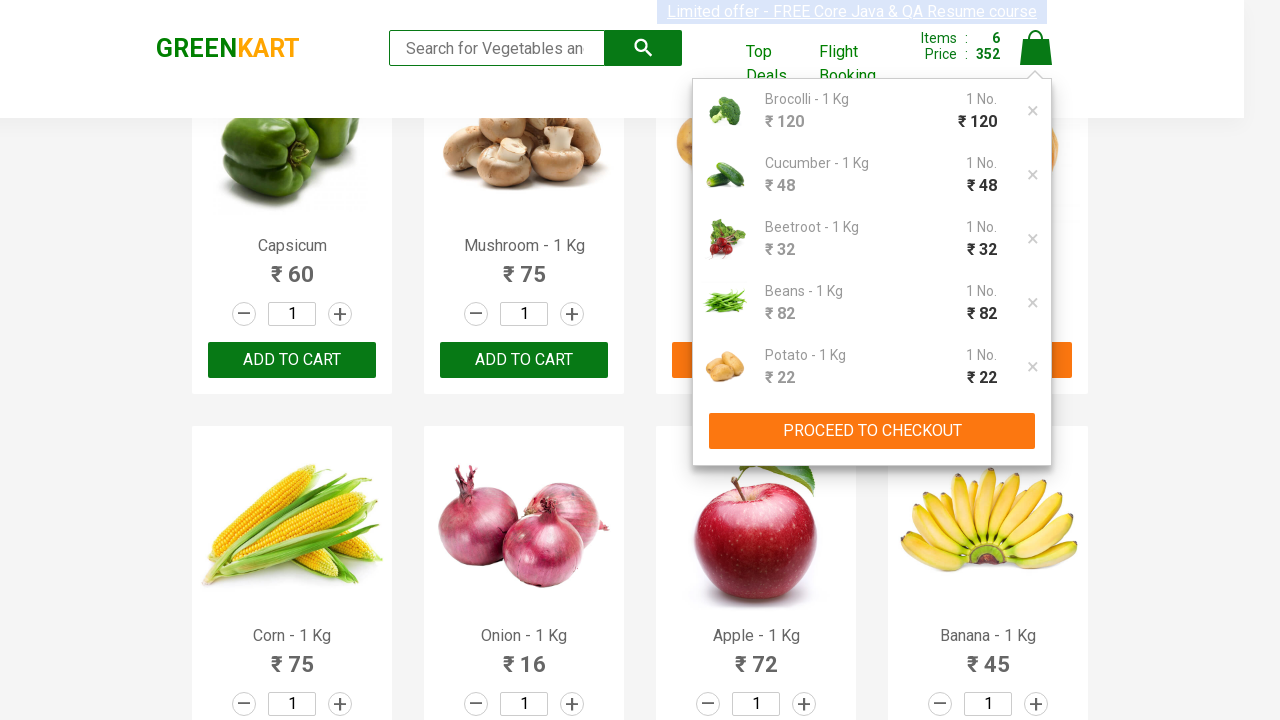

Waited for promo code input field to become visible
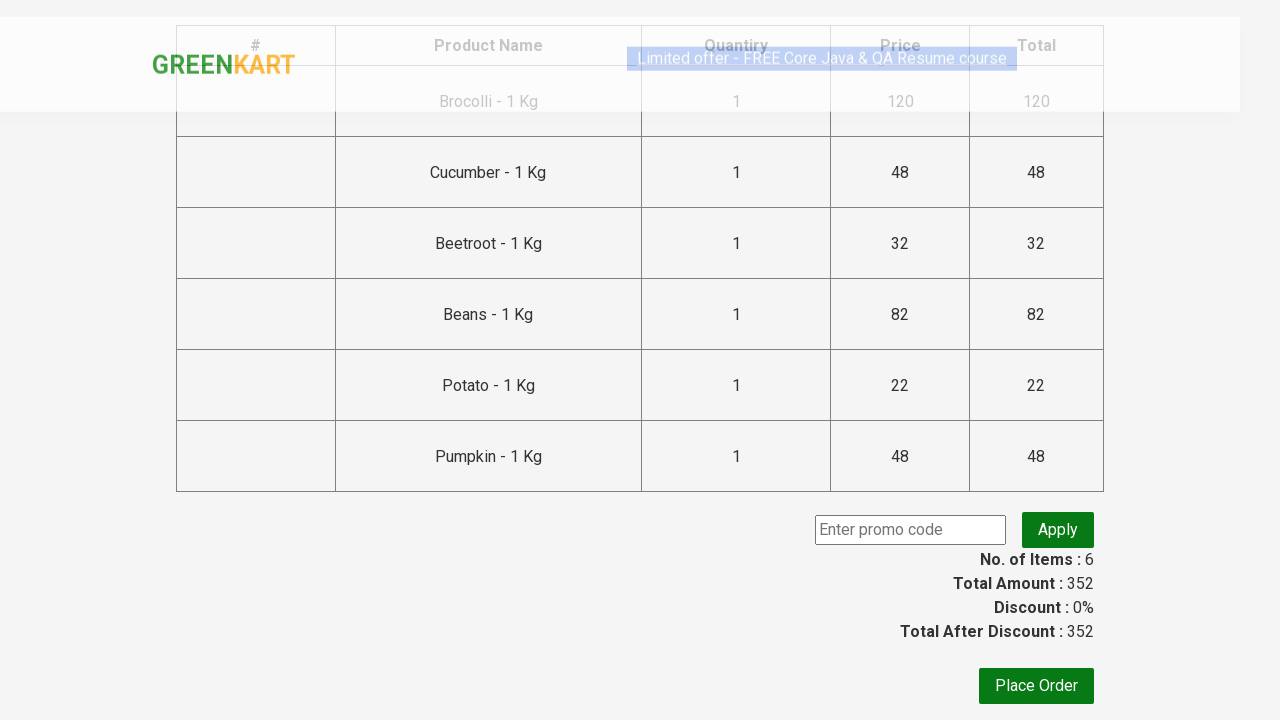

Entered promo code 'rahulshettyacademy' in the input field on input.promoCode
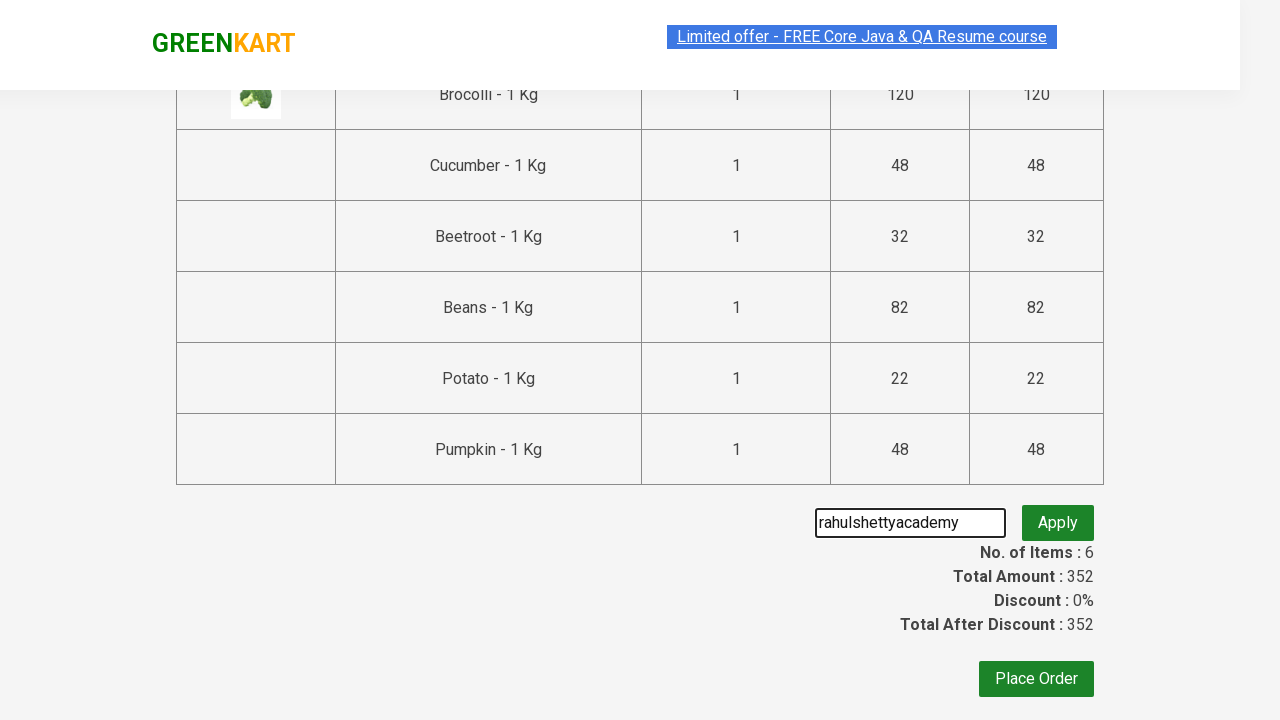

Clicked the 'Apply' button to apply the promo code at (1058, 530) on button.promoBtn
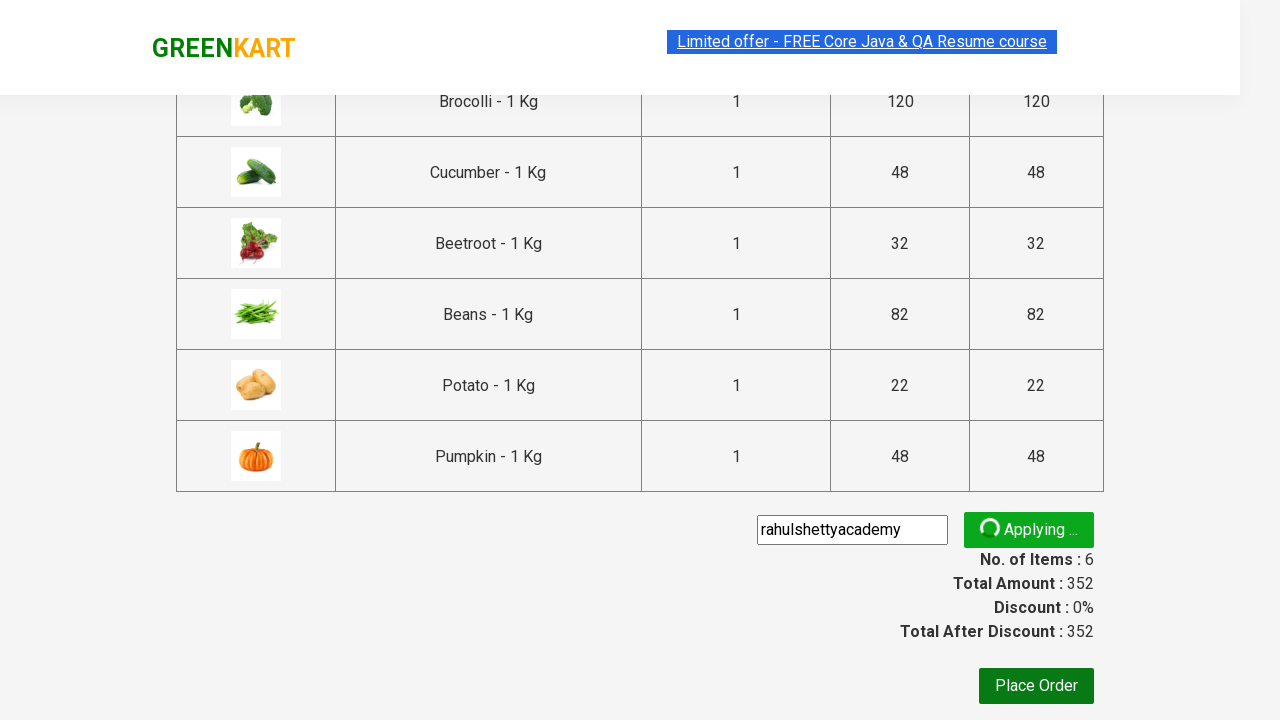

Waited for promo info message to appear after code submission
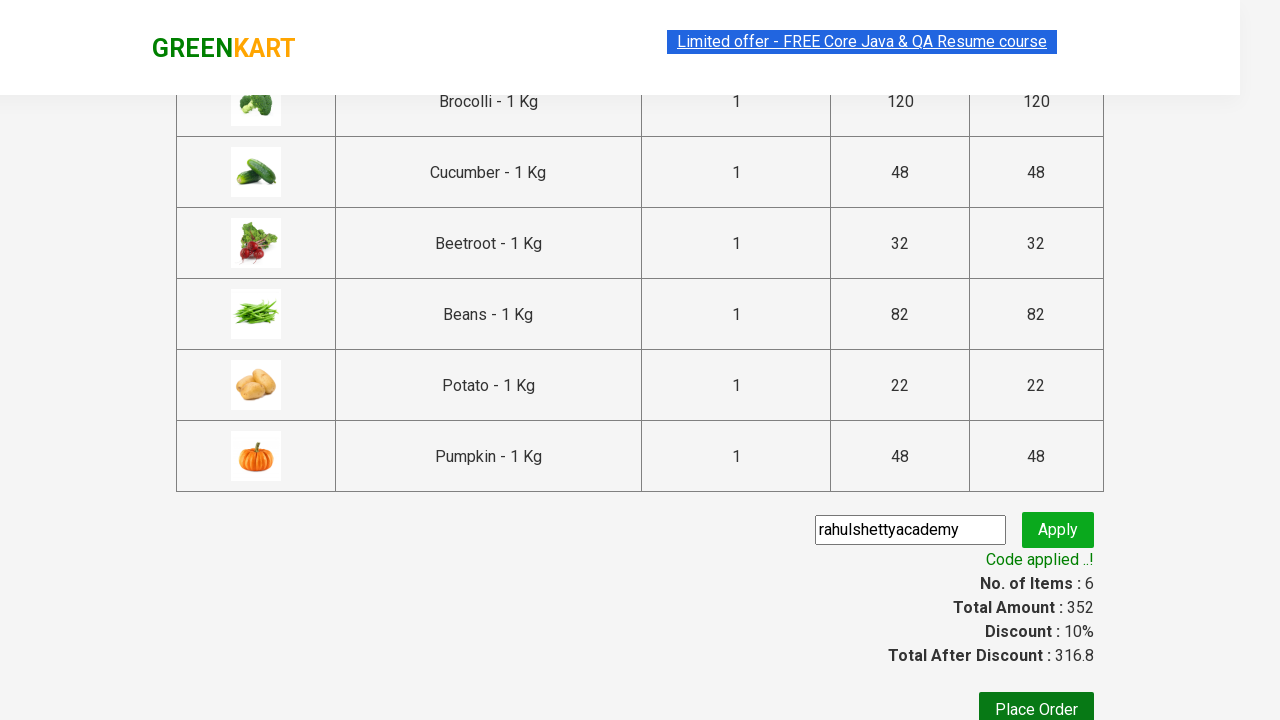

Retrieved promo info message: 'Code applied ..!'
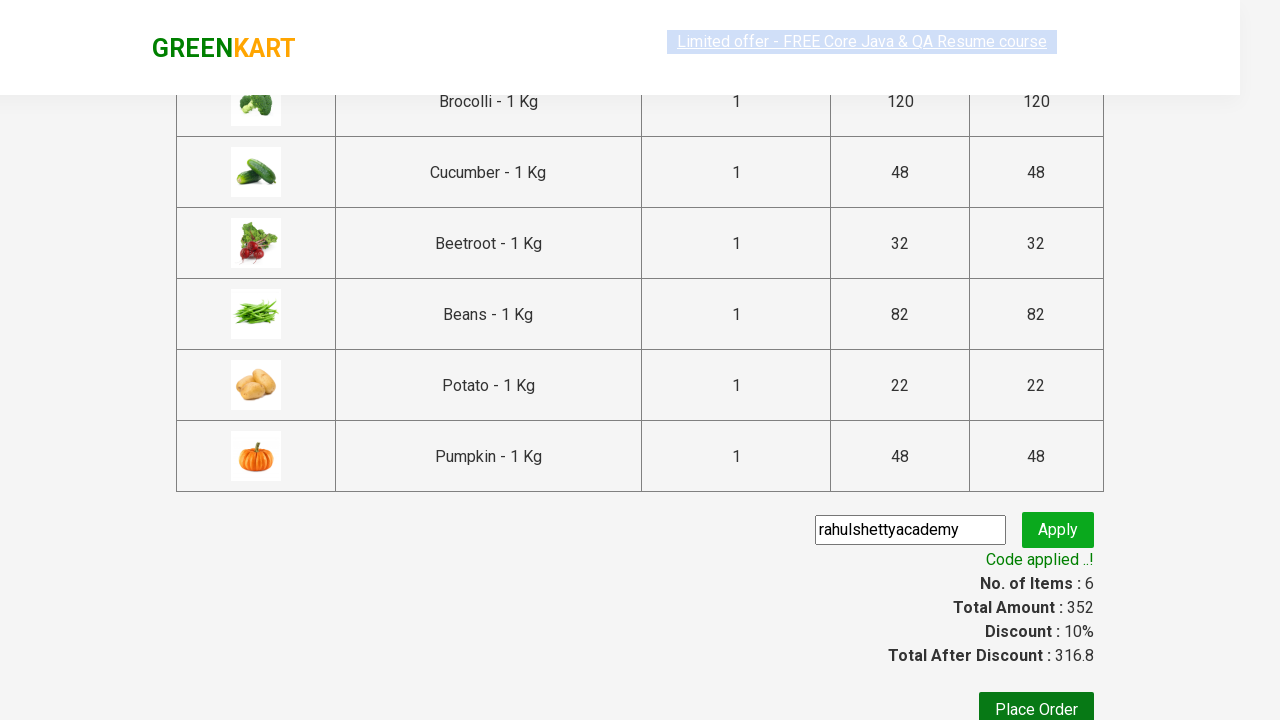

Verified that promo code was successfully applied with message 'Code applied ..!'
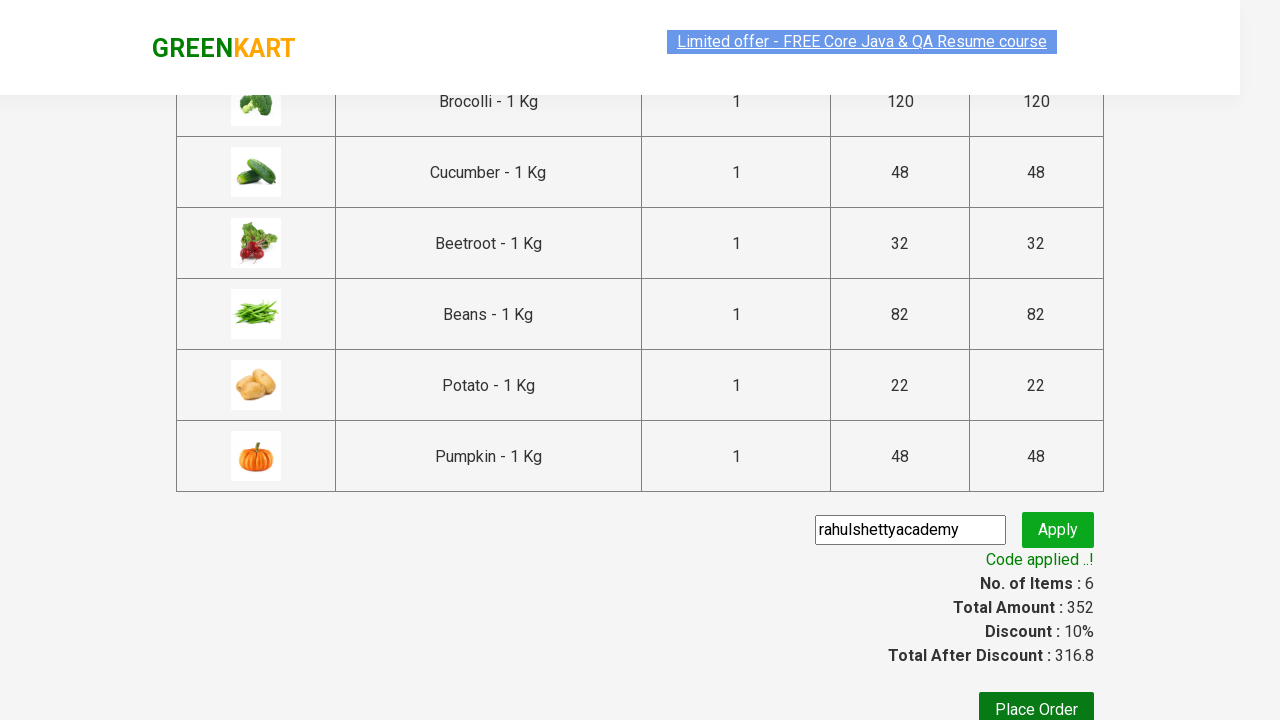

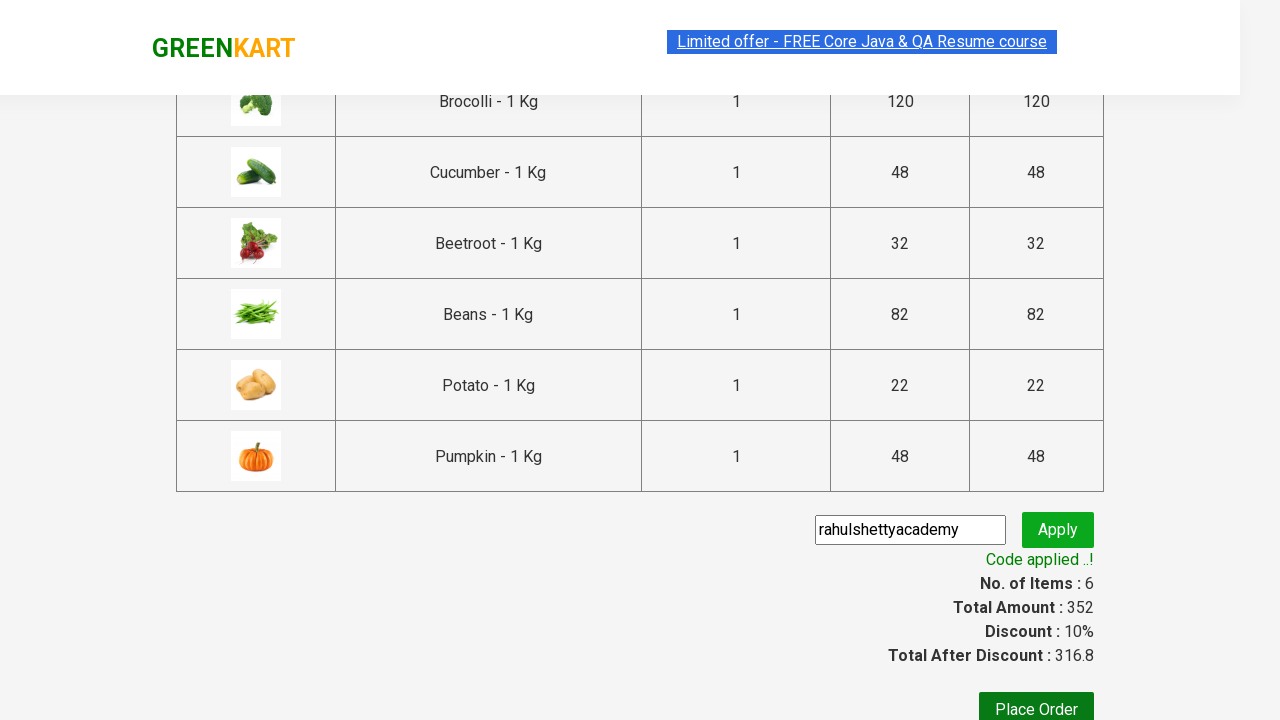